Tests the customer lookup form on ParaBank by filling in personal information fields including first name, last name, and address details.

Starting URL: https://parabank.parasoft.com/parabank/lookup.htm

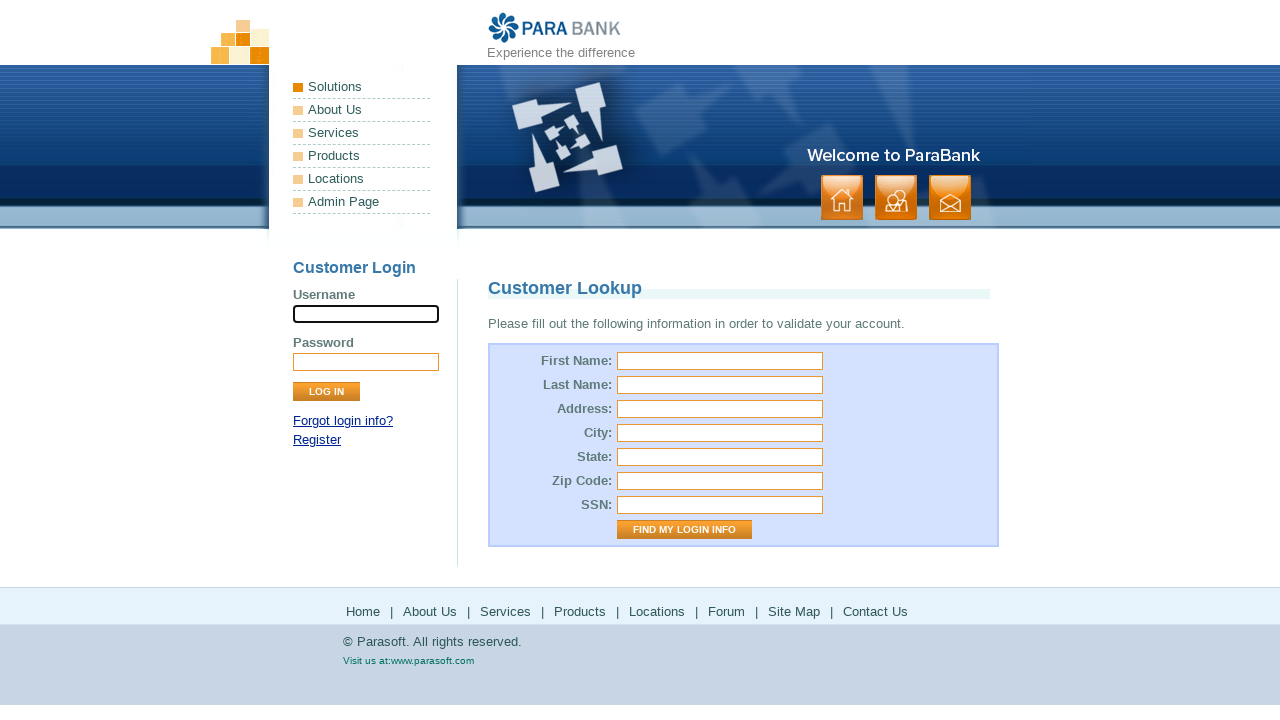

Filled first name field with 'Carlos' on #firstName
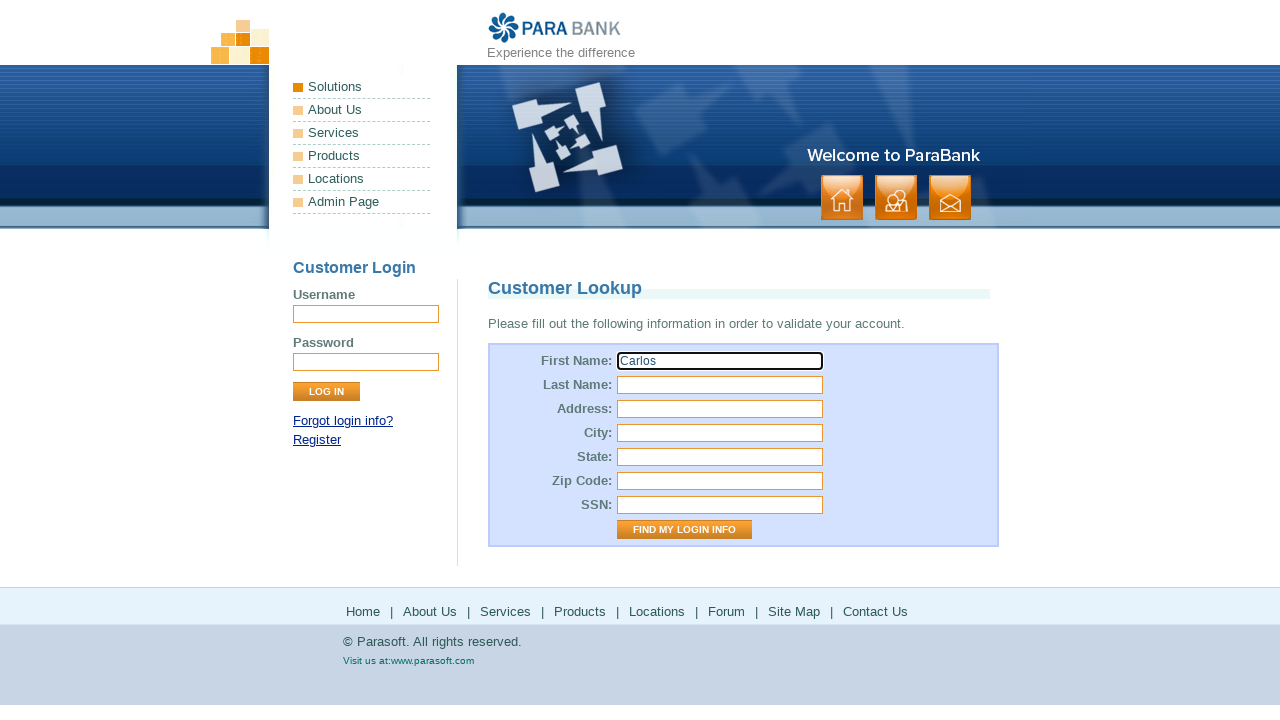

Filled last name field with 'Santos' on #lastName
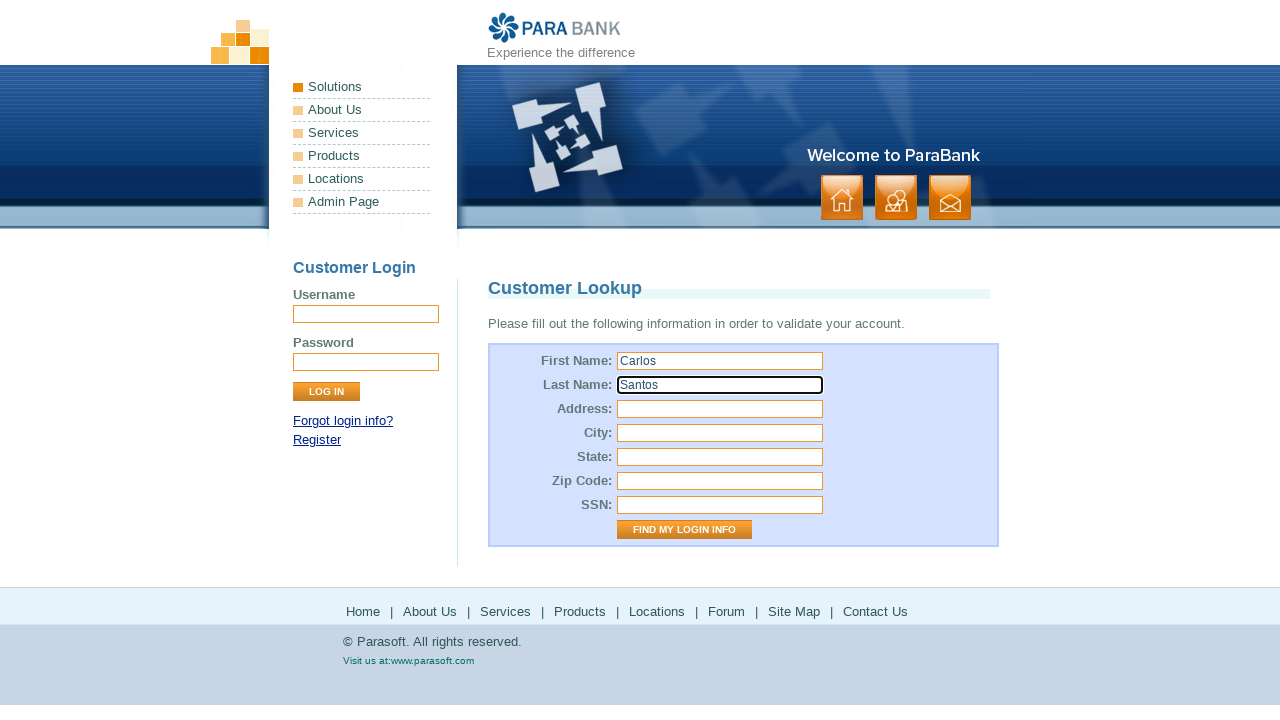

Filled street address field with 'Rua da casa do QA' on #address\.street
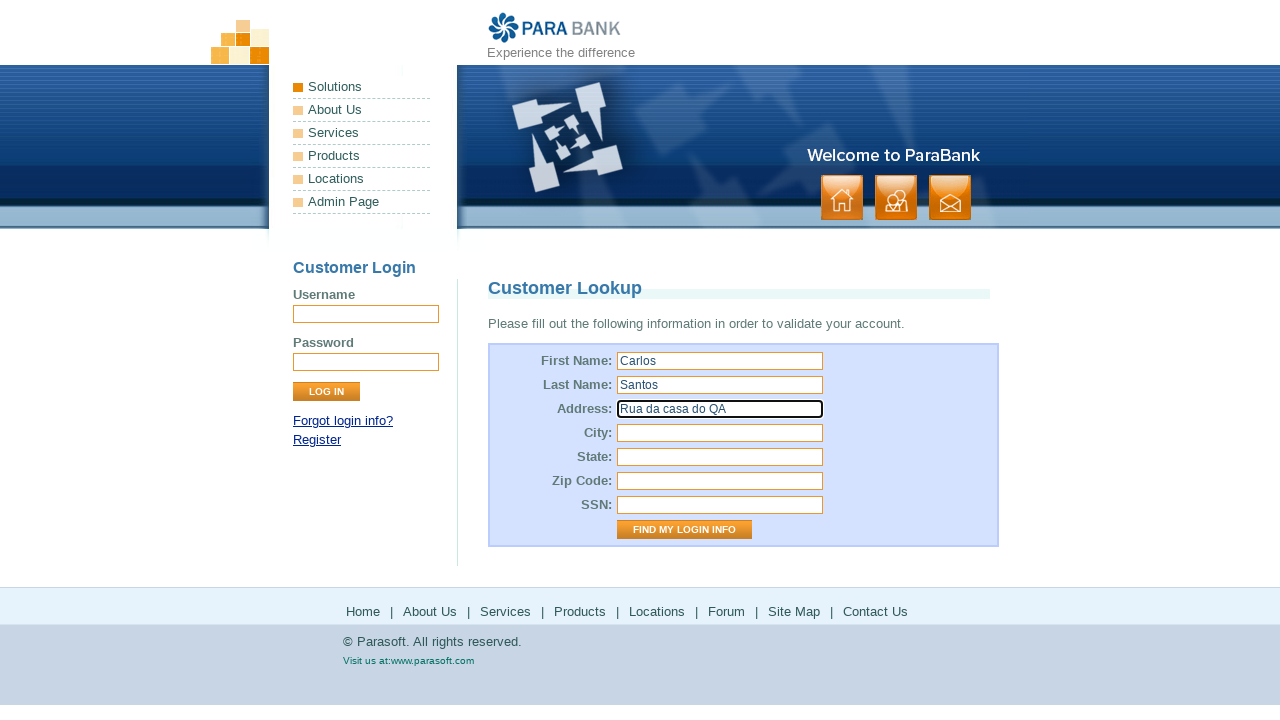

Filled city field with 'Cidade do QA' on #address\.city
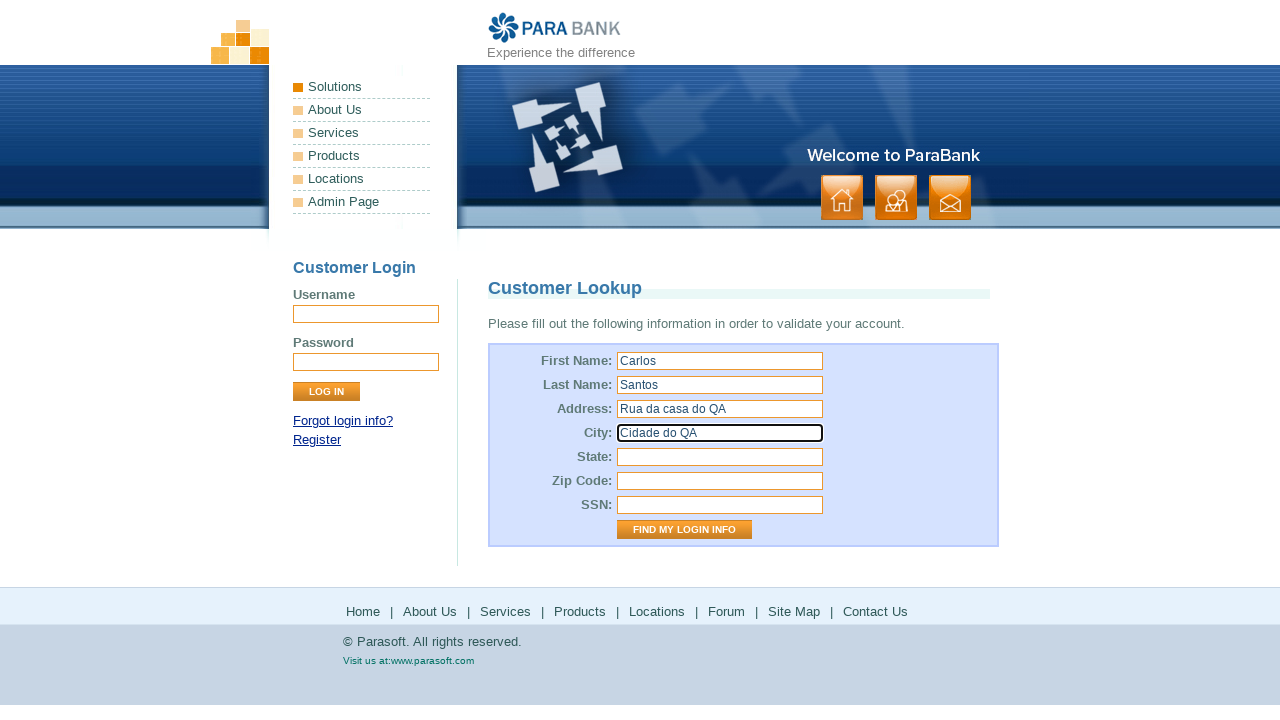

Filled state field with 'São Paulo' on #address\.state
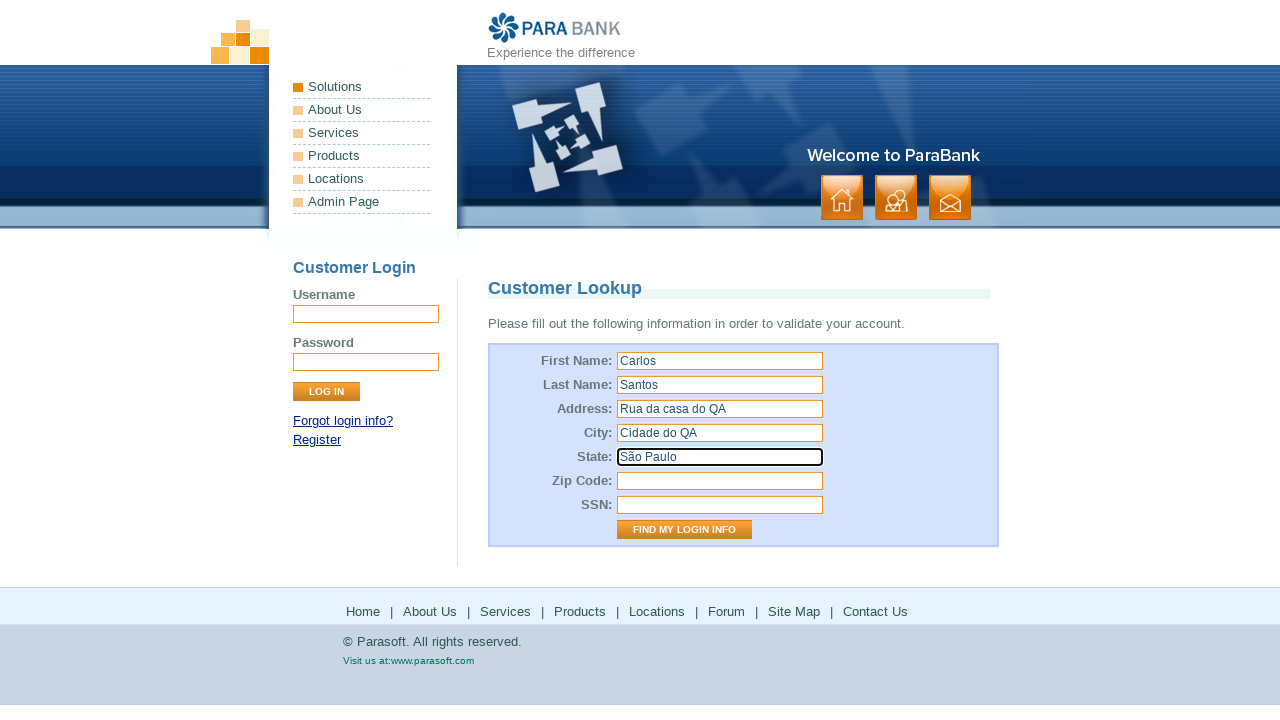

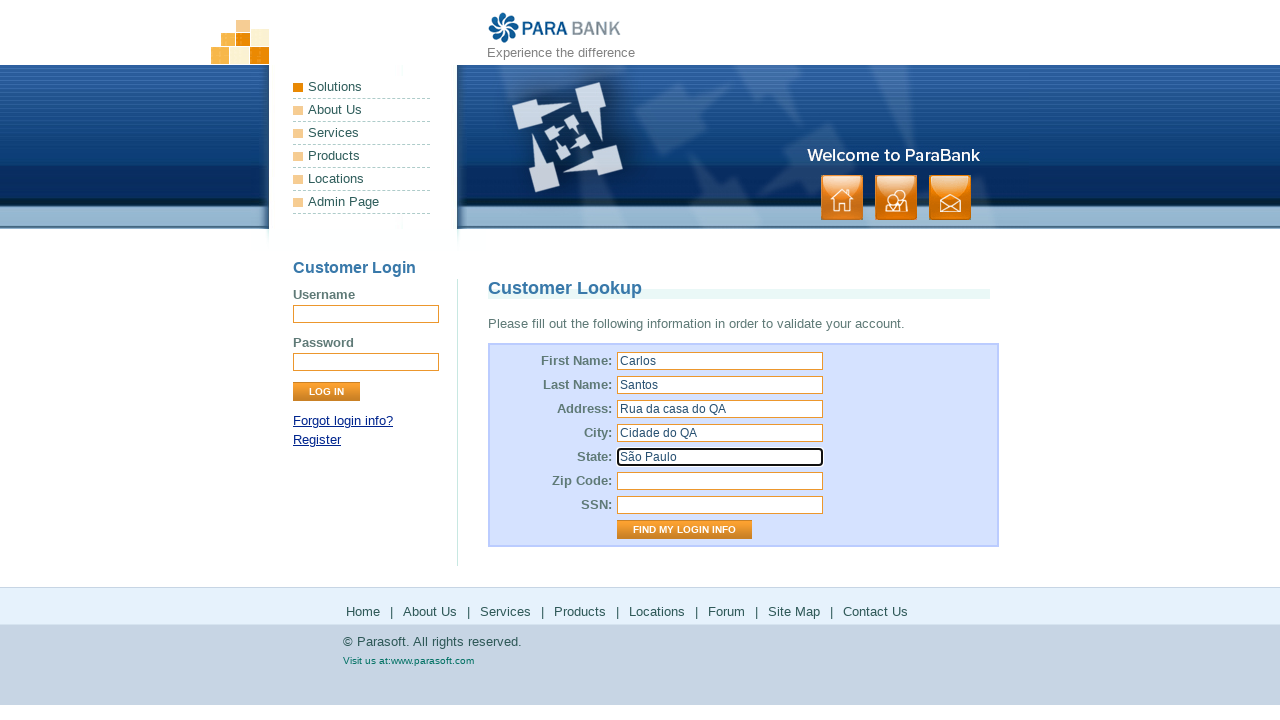